Tests pressing the TAB key on an input field and verifies the key press is detected and displayed

Starting URL: https://the-internet.herokuapp.com/key_presses

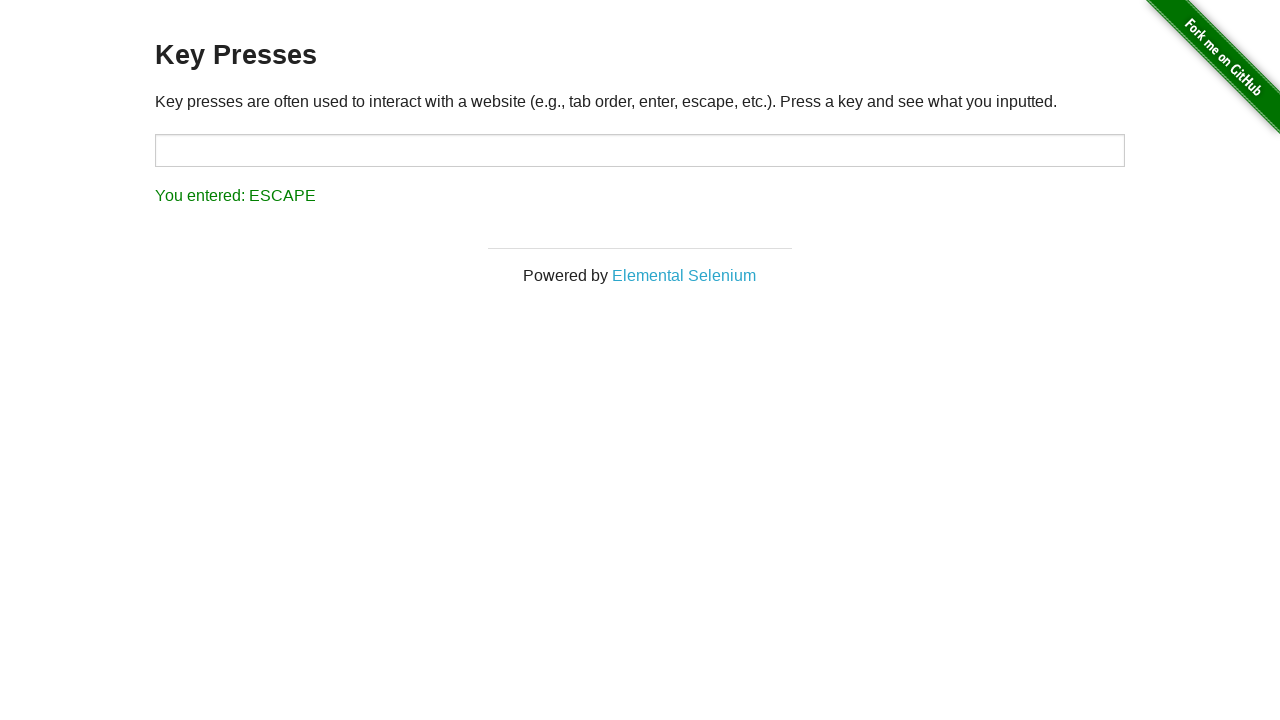

Clicked on the target input field at (640, 150) on input#target
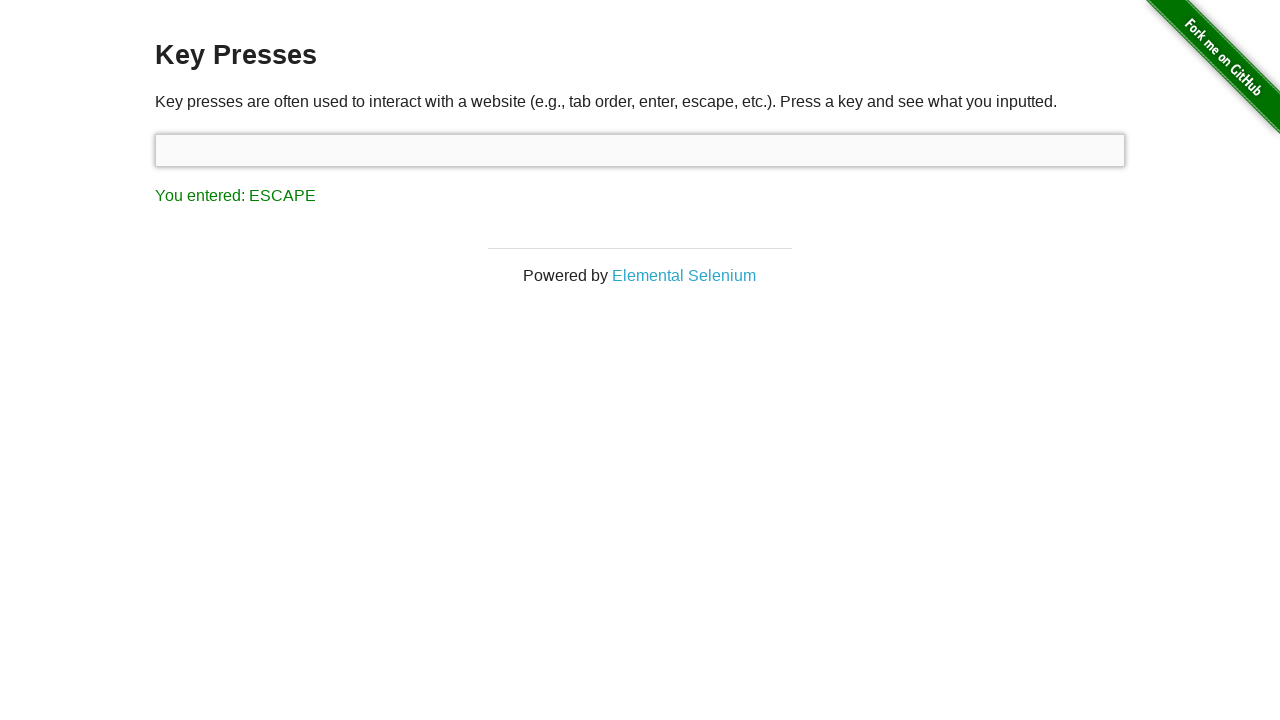

Pressed TAB key on the input field
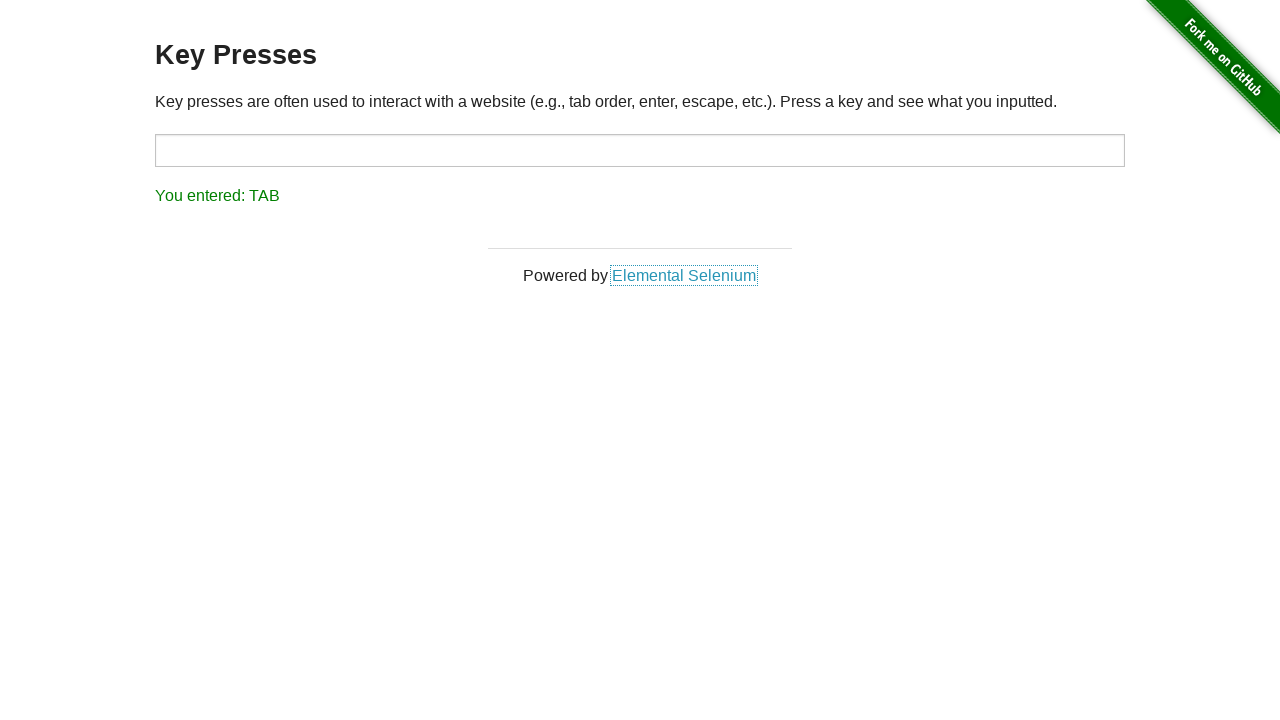

Result message displayed confirming TAB key press was detected
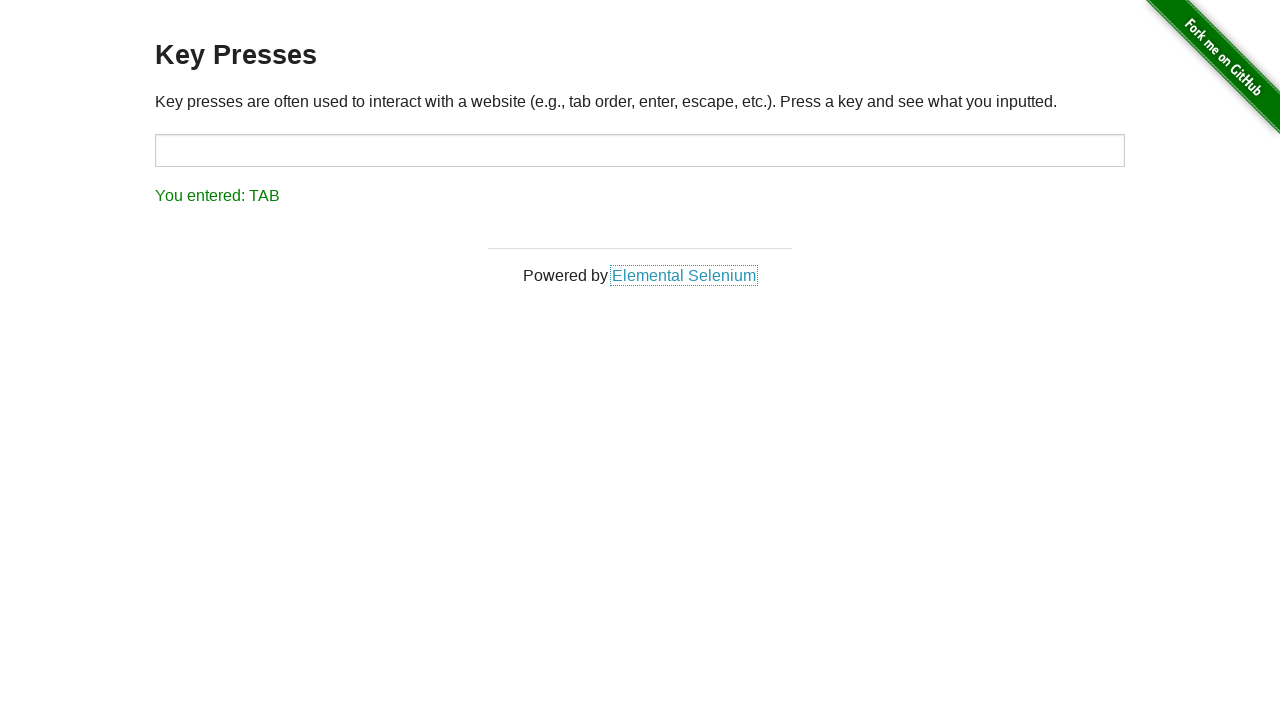

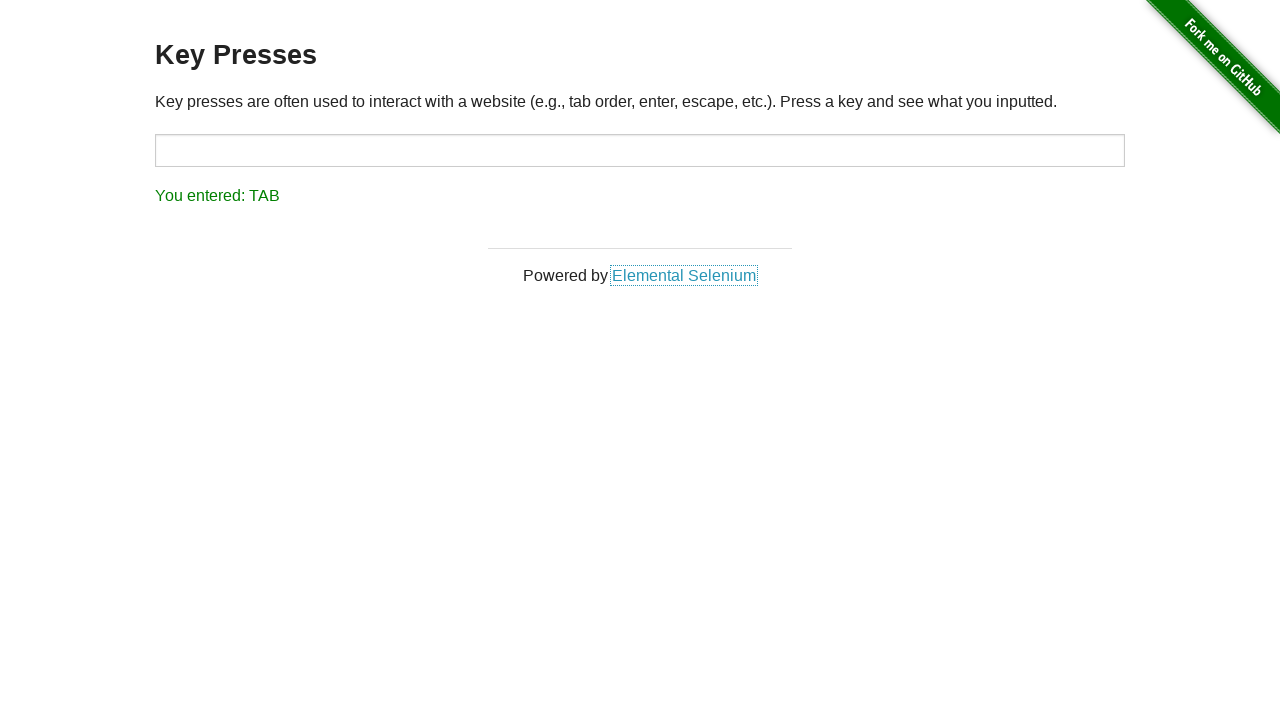